Tests right click functionality on a button with scrolling and verifies the success message

Starting URL: https://demoqa.com/buttons

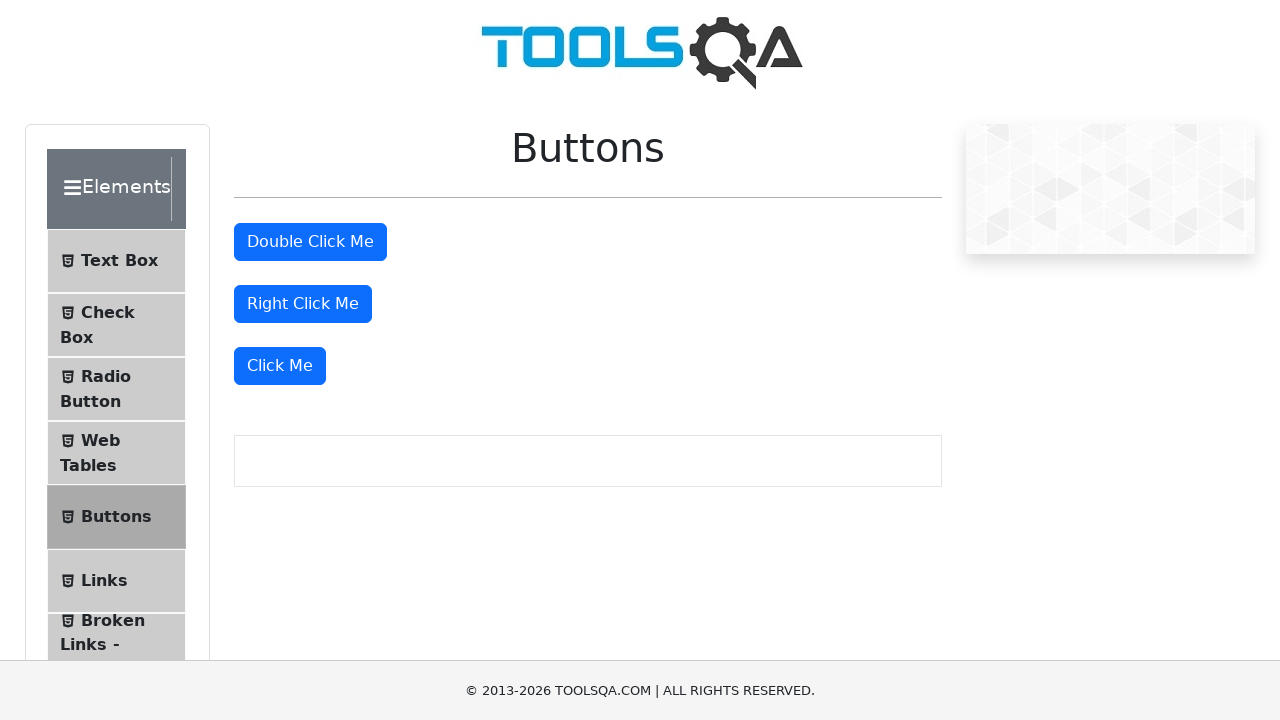

Scrolled to right click button
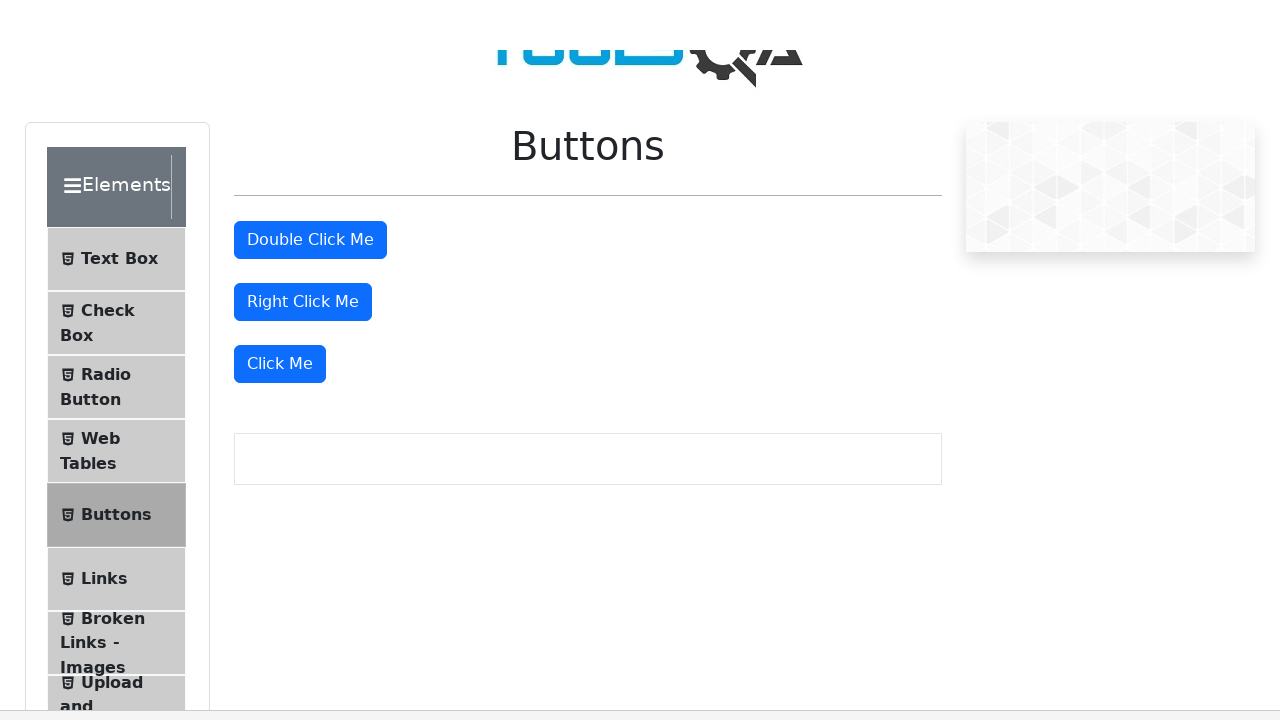

Right clicked the button at (303, 19) on #rightClickBtn
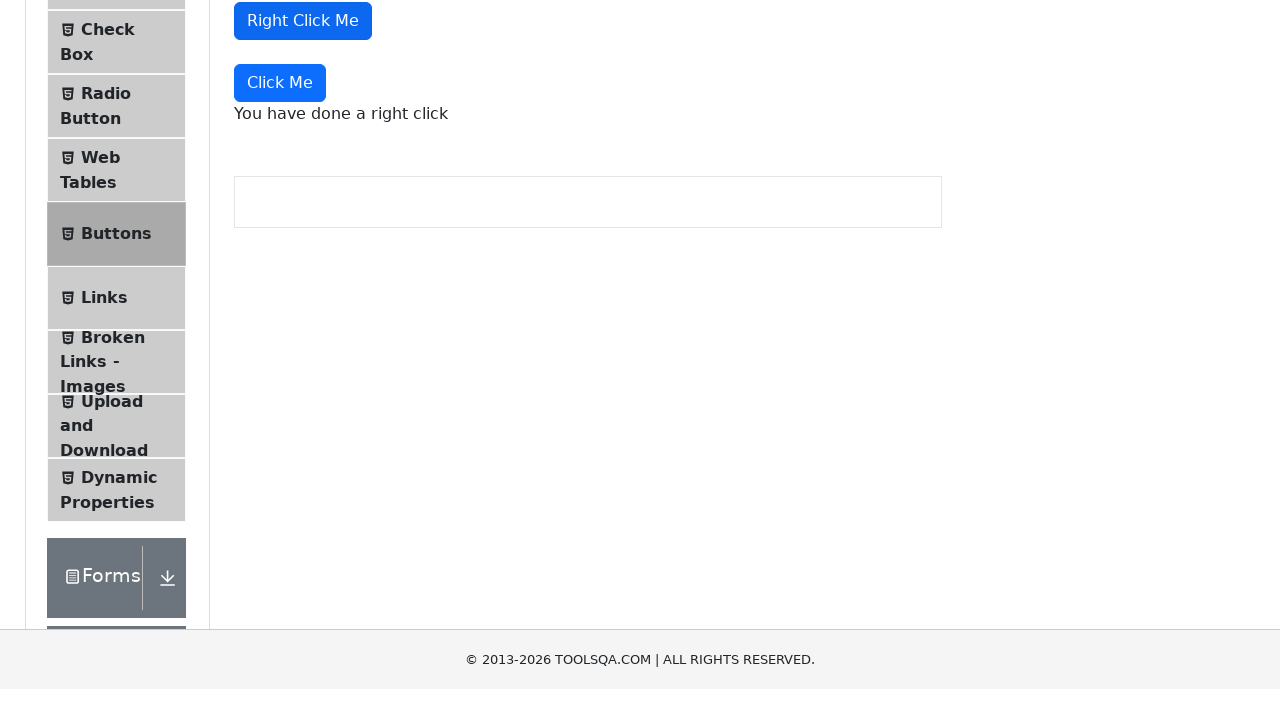

Success message appeared after right click
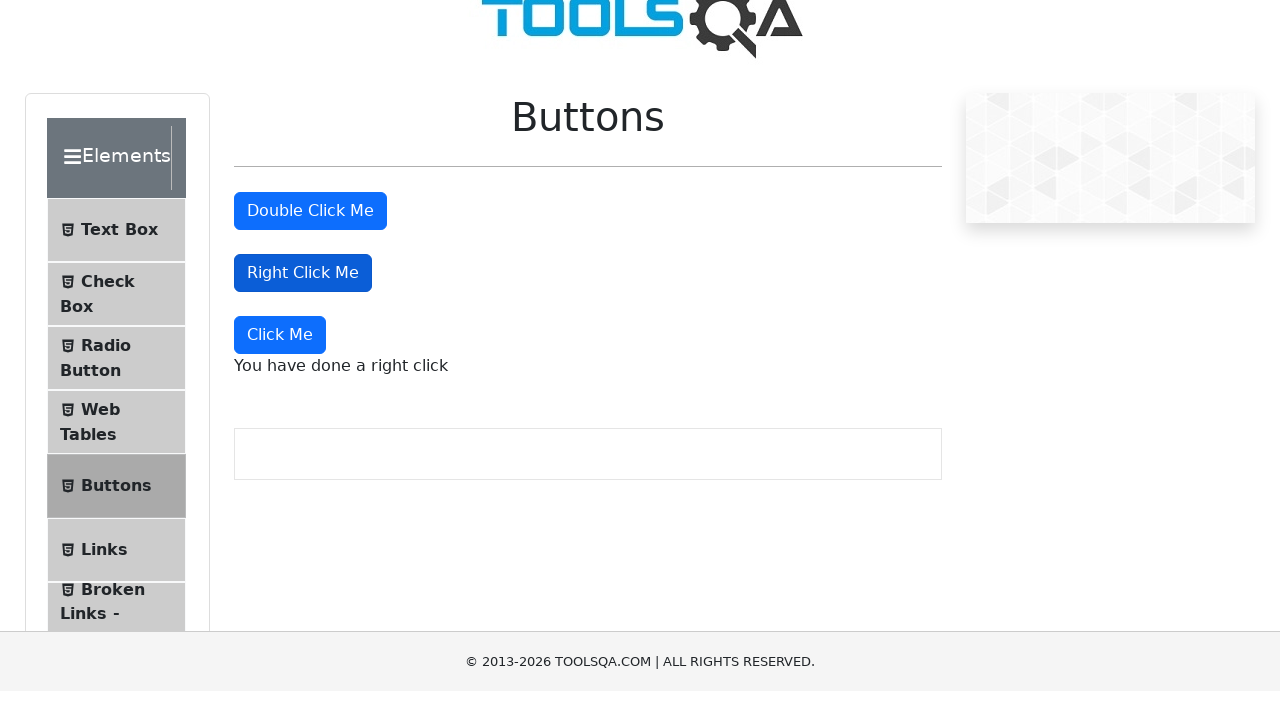

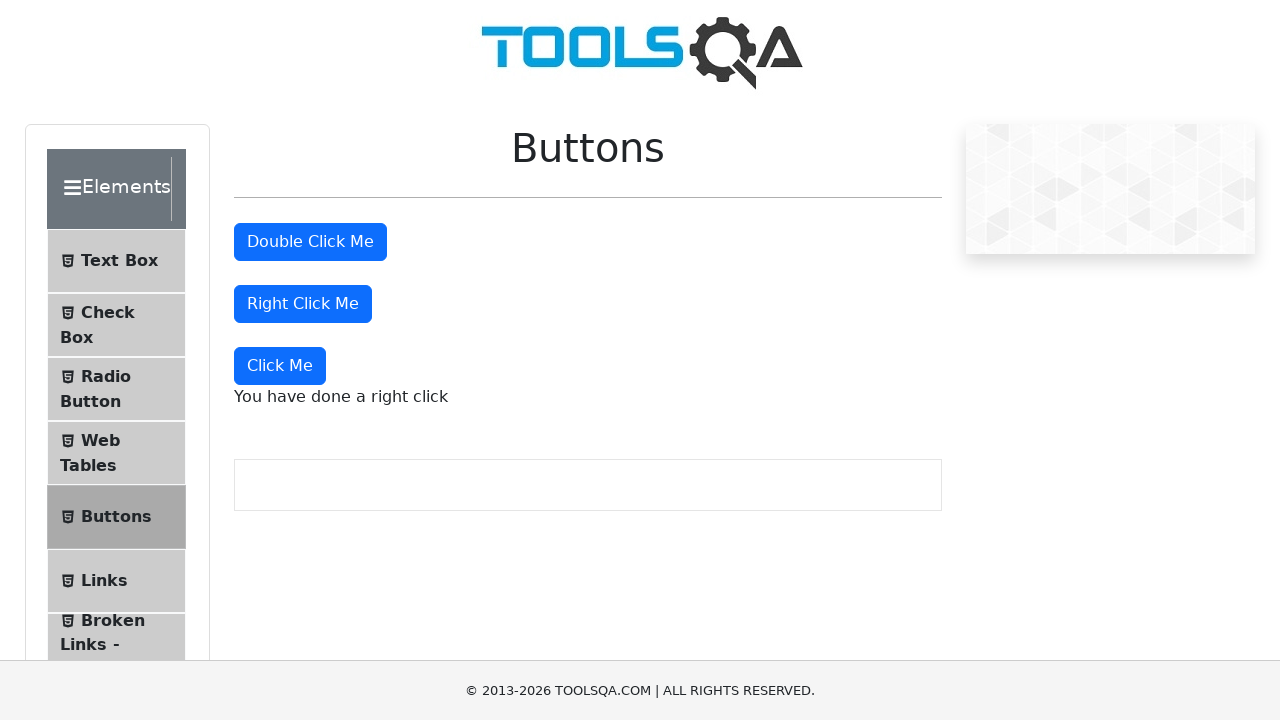